Tests browser window management operations including maximizing, minimizing, fullscreen mode, and setting custom position and size

Starting URL: https://techproeducation.com

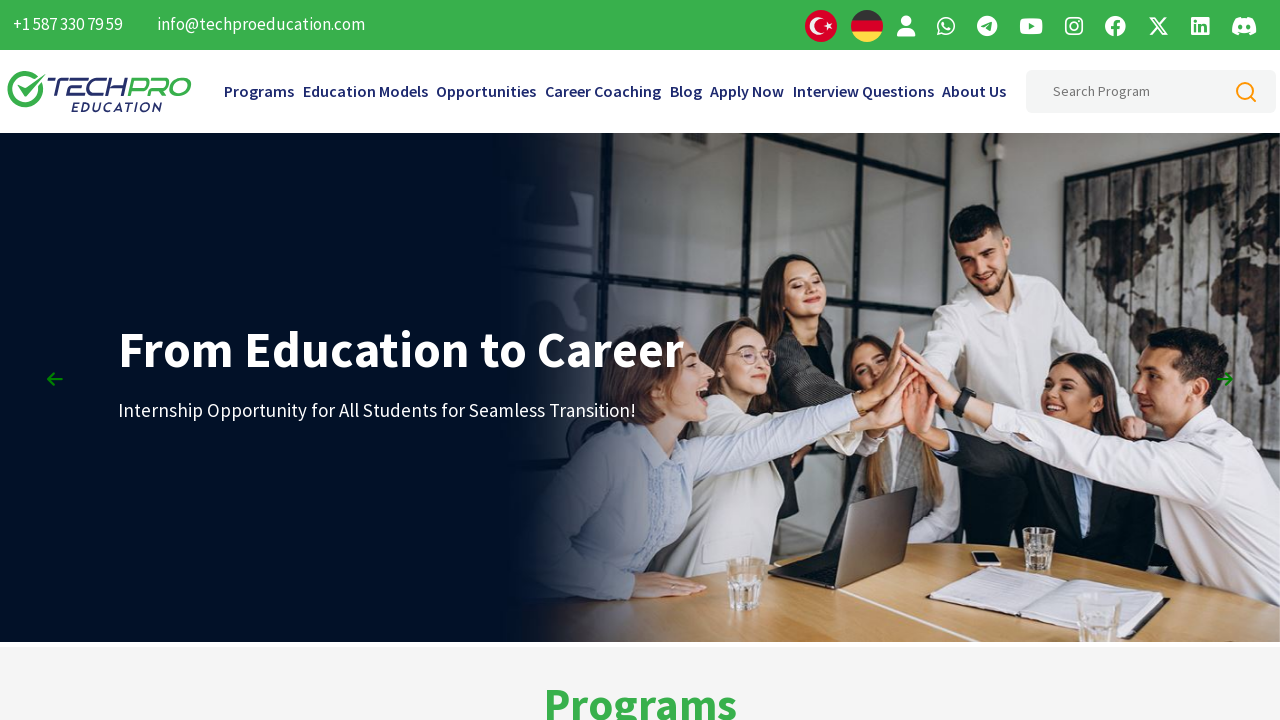

Set viewport to maximized size (1920x1080)
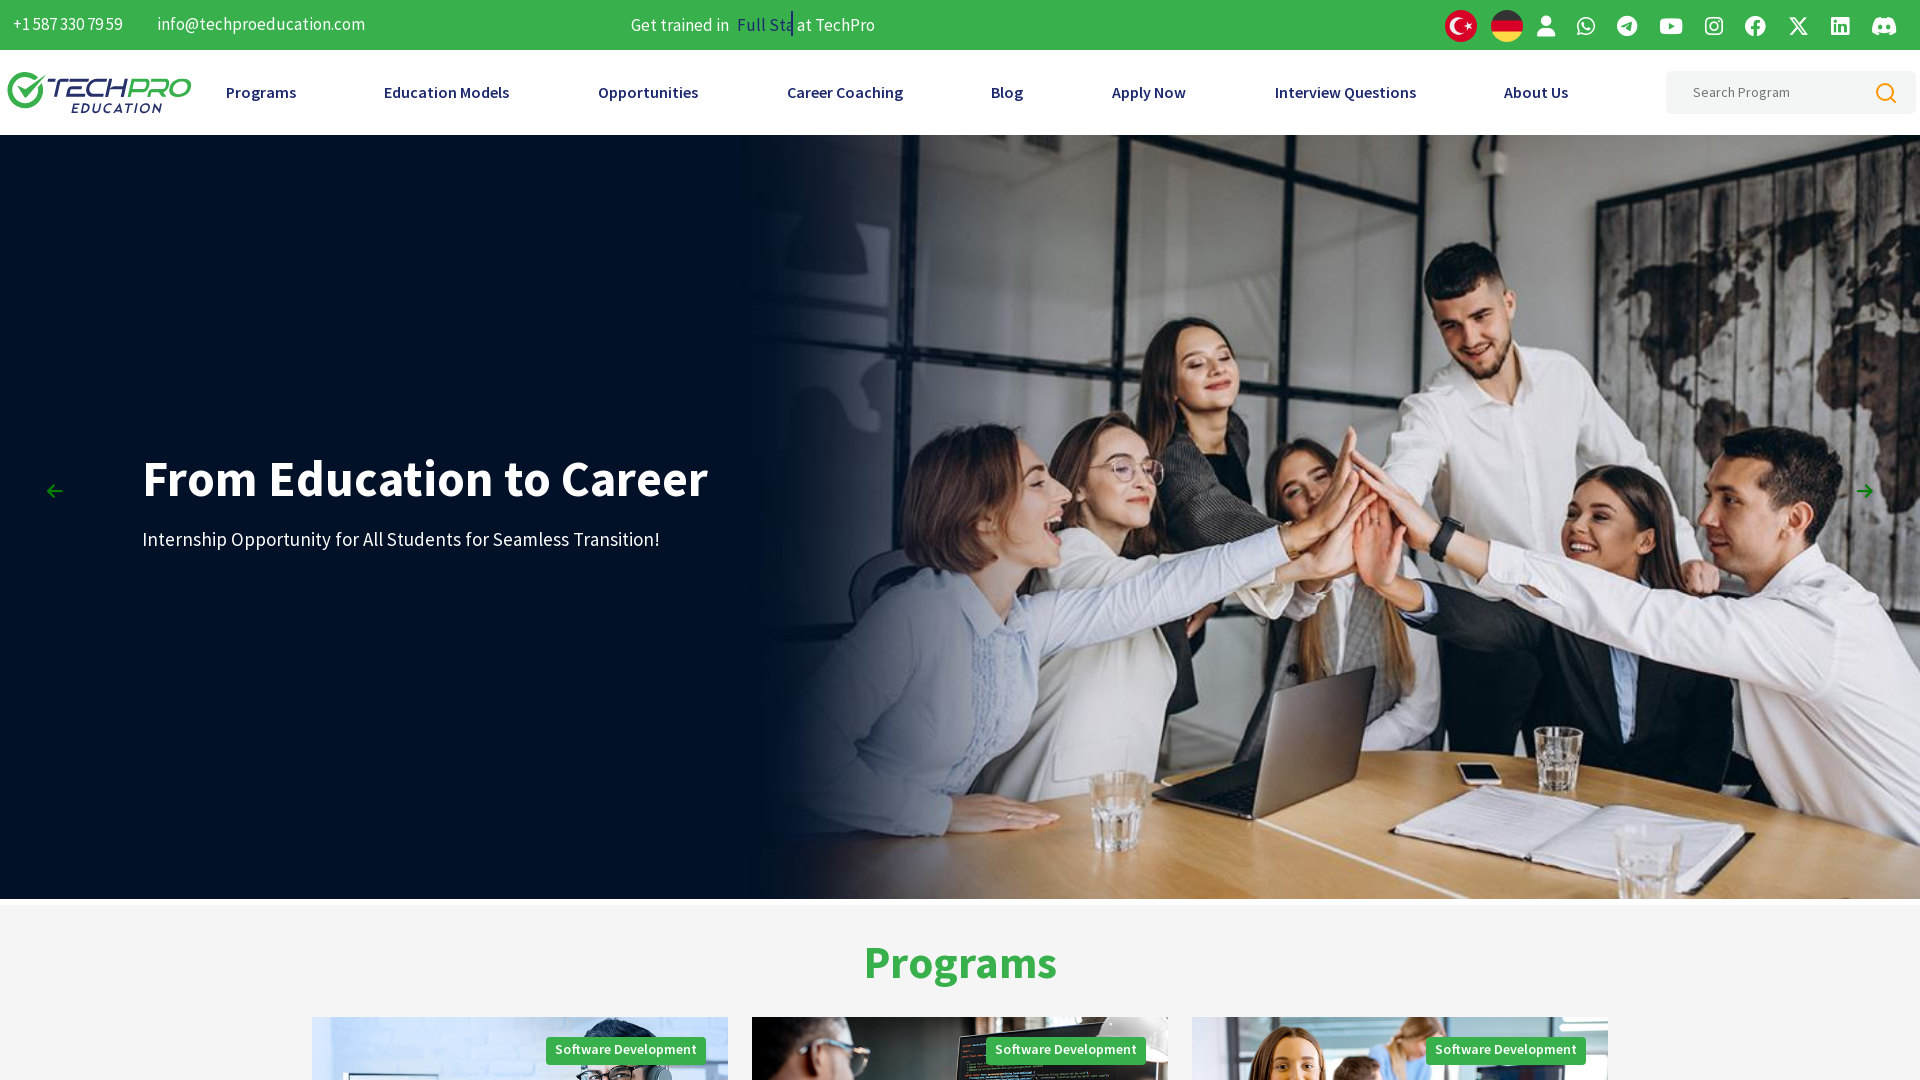

Set viewport to minimized size (100x100)
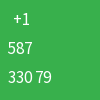

Waited for 3 seconds
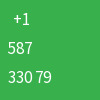

Set viewport to fullscreen dimensions (1920x1080)
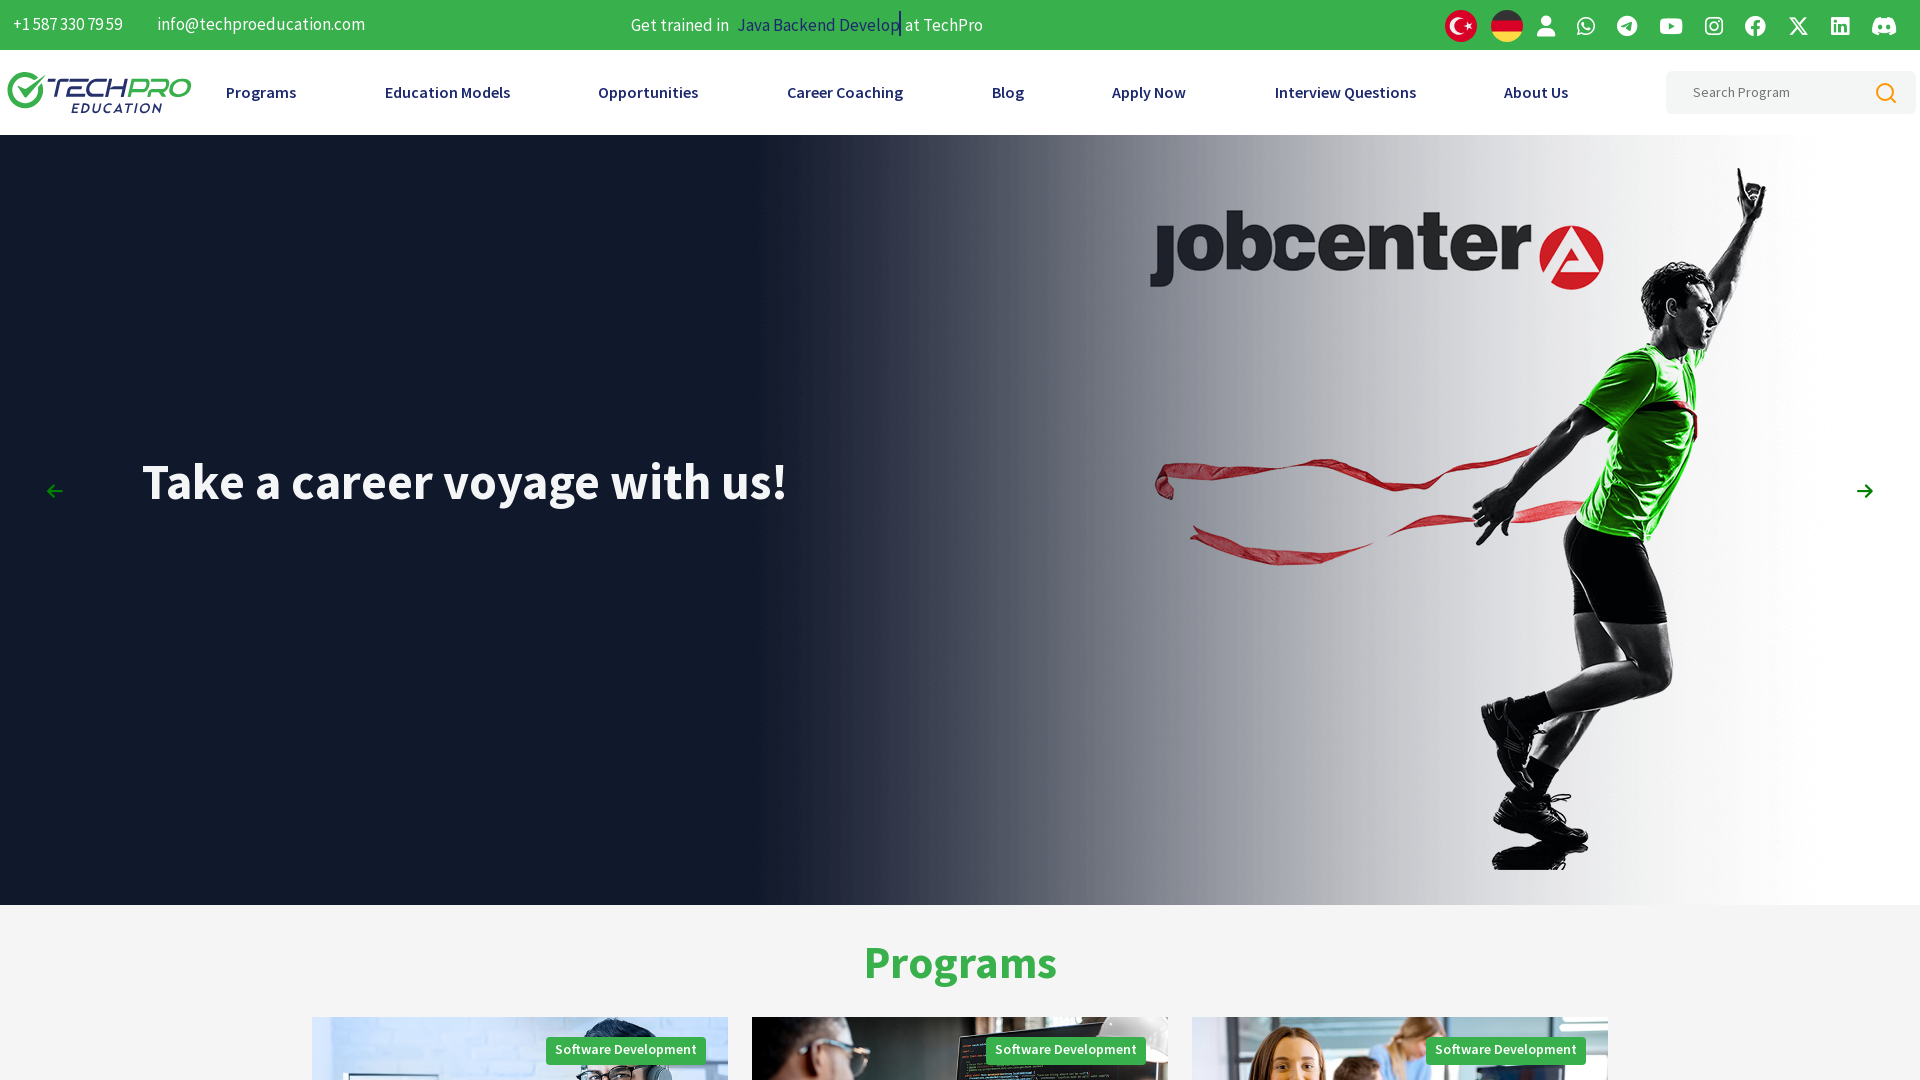

Set viewport to custom size (600x600)
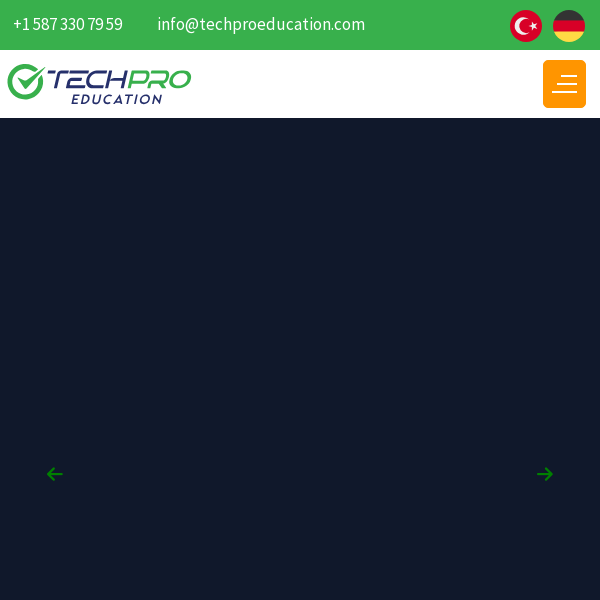

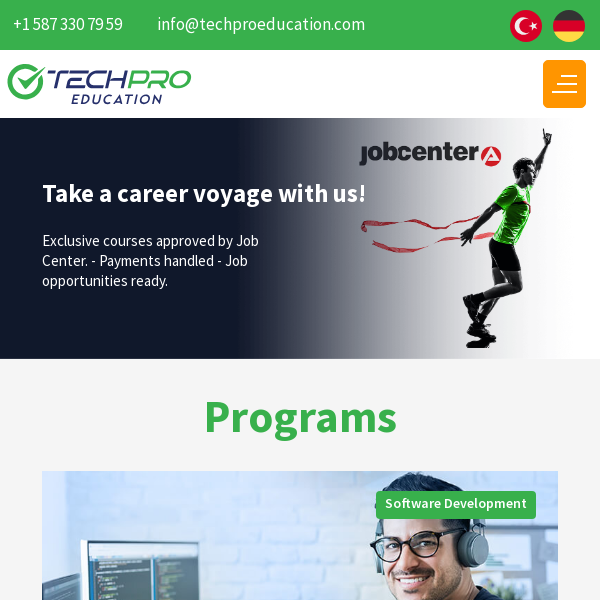